Navigates to ChatGPT homepage and waits for page to load. This is a minimal test that verifies the page is accessible.

Starting URL: https://chatgpt.com

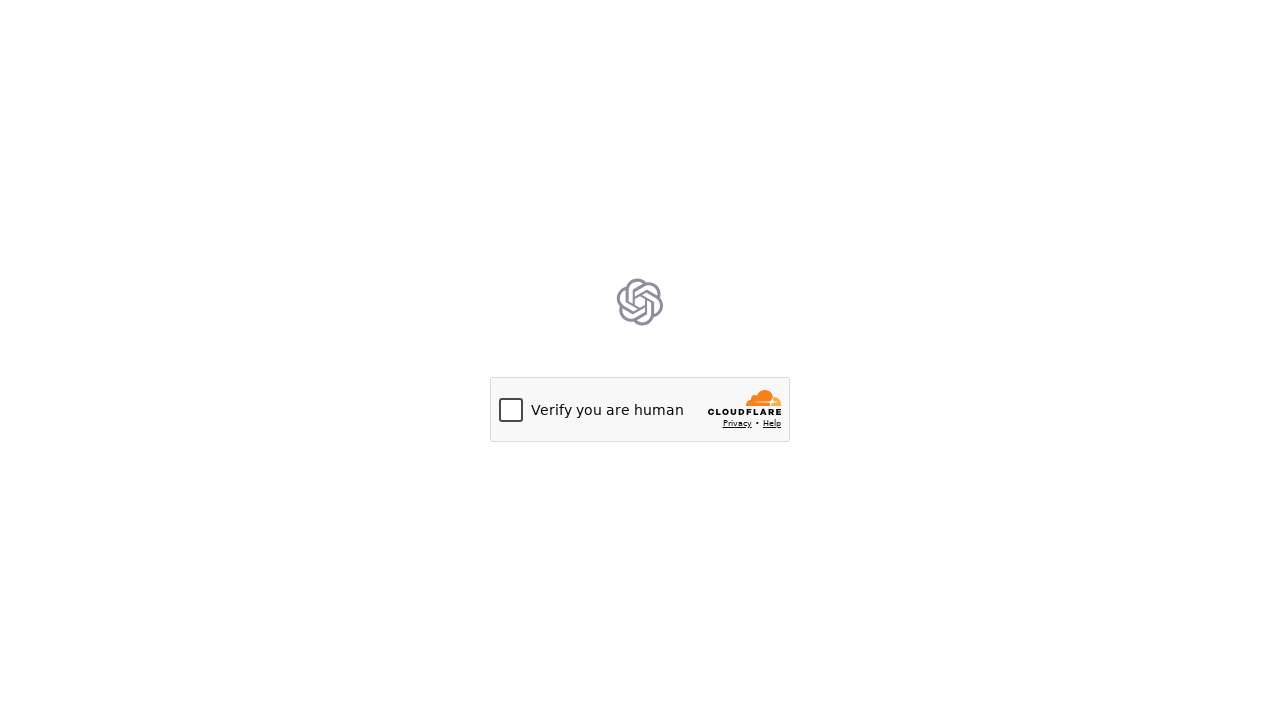

Navigated to ChatGPT homepage at https://chatgpt.com
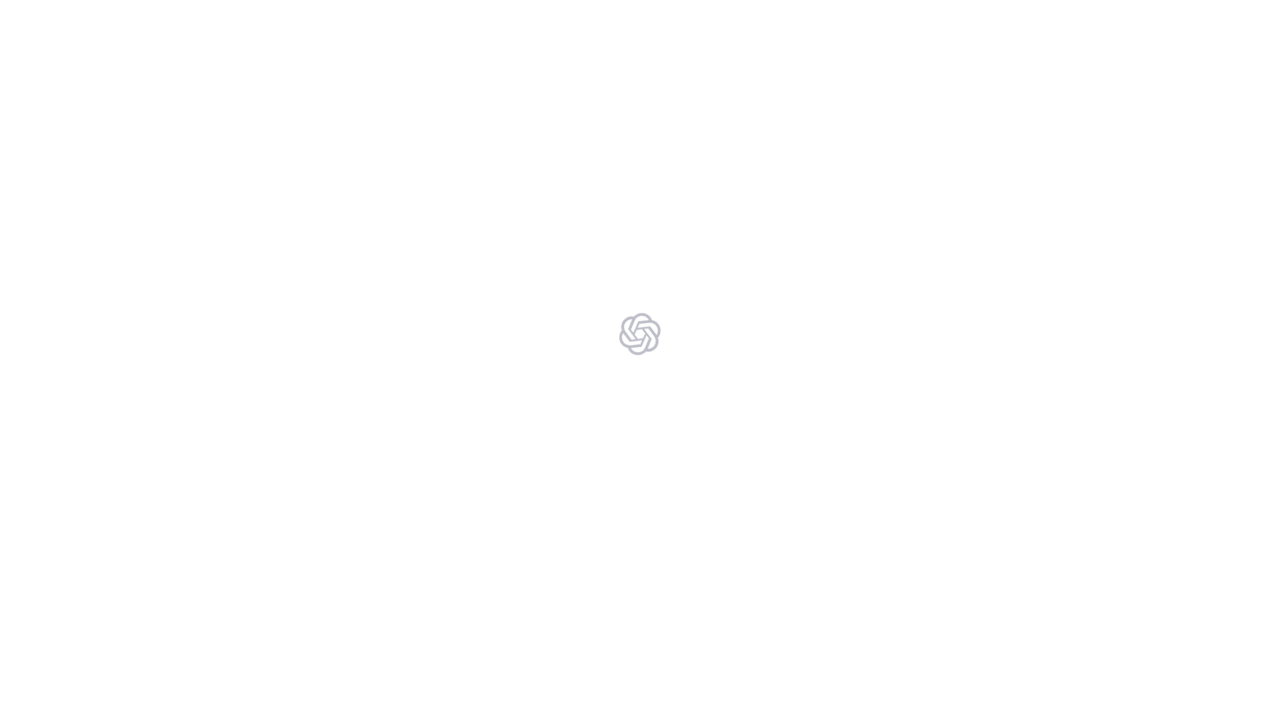

Page DOM content fully loaded
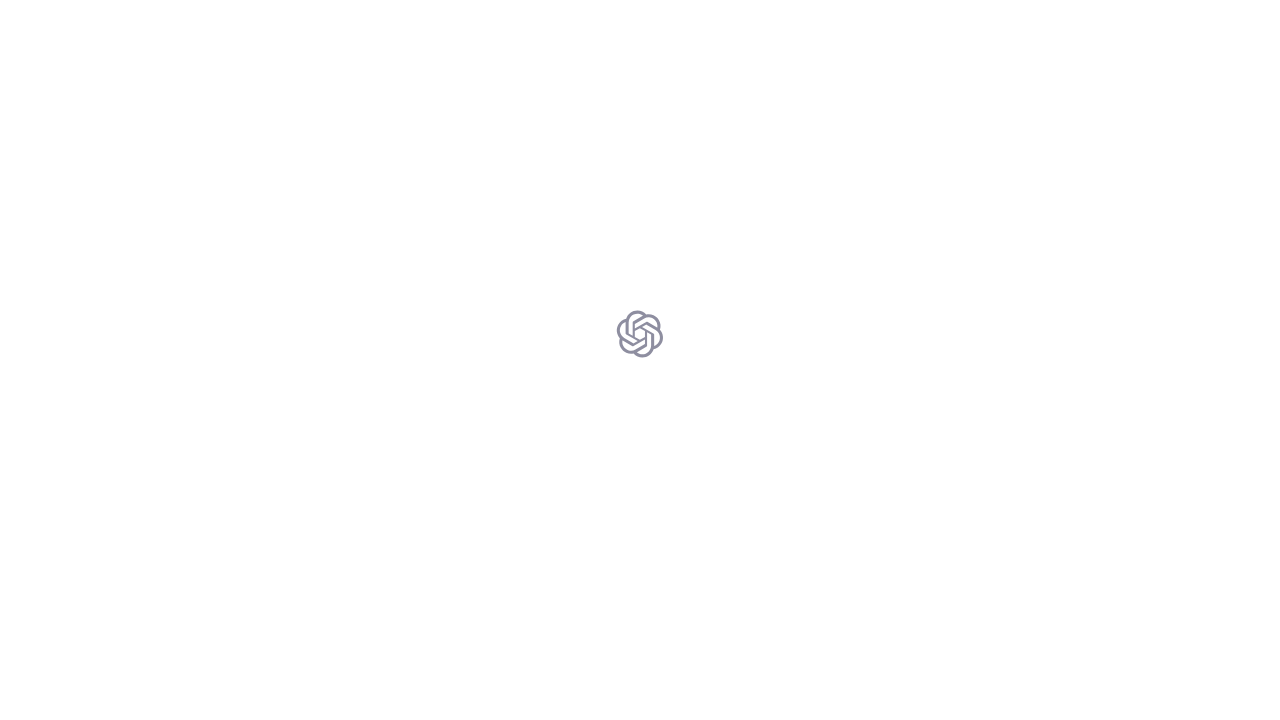

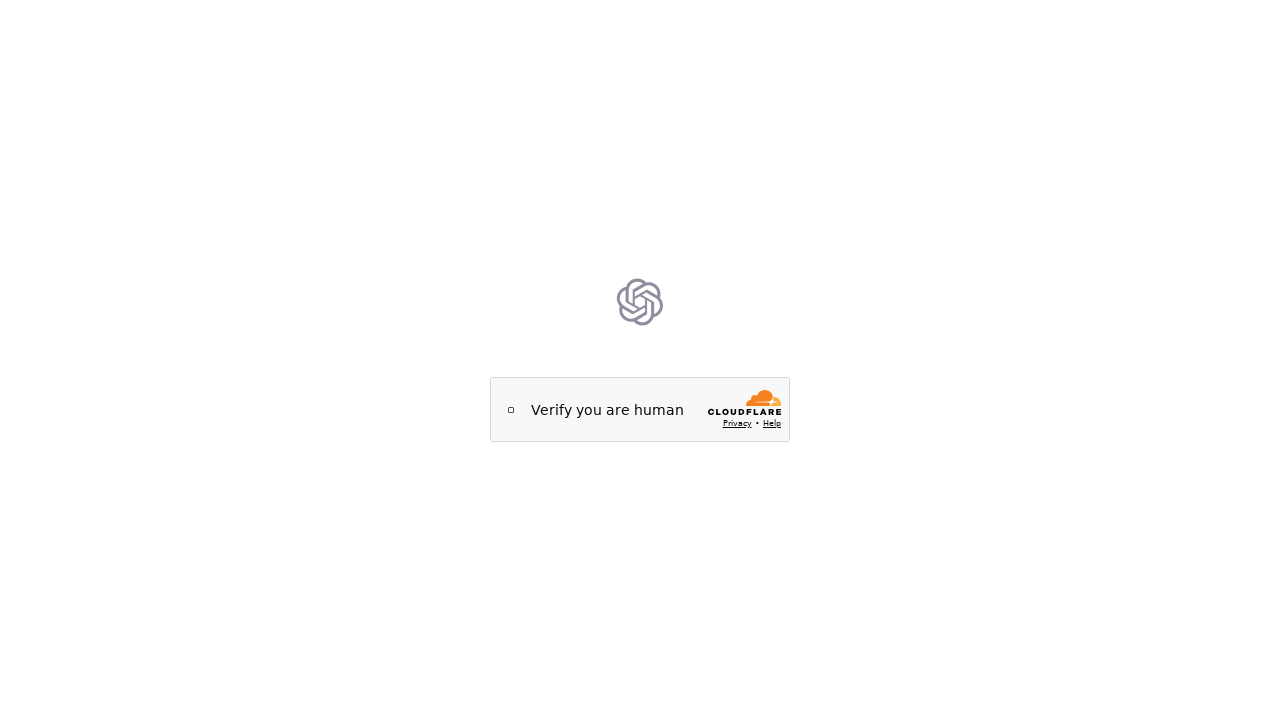